Tests flight booking form by selecting one-way trip, origin and destination airports, selecting a date, enabling senior citizen discount, adding passengers, and searching for flights

Starting URL: https://rahulshettyacademy.com/dropdownsPractise/

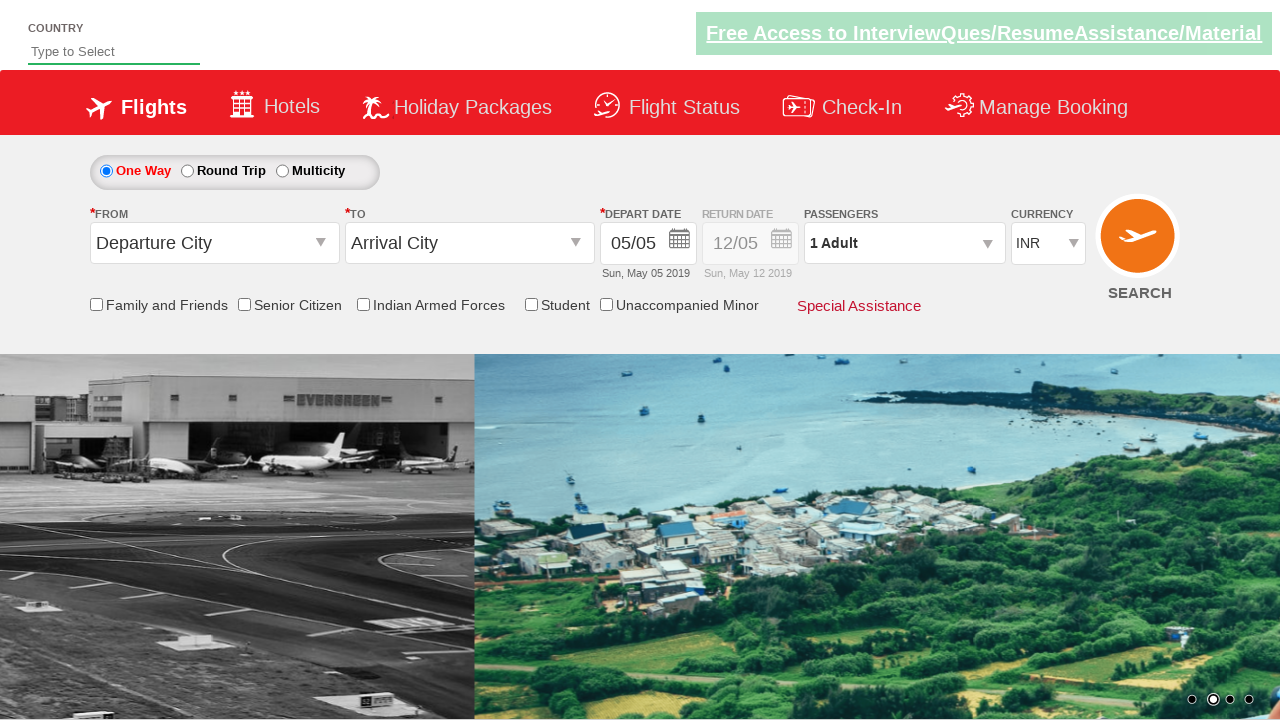

Selected one-way trip radio button at (106, 171) on #ctl00_mainContent_rbtnl_Trip_0
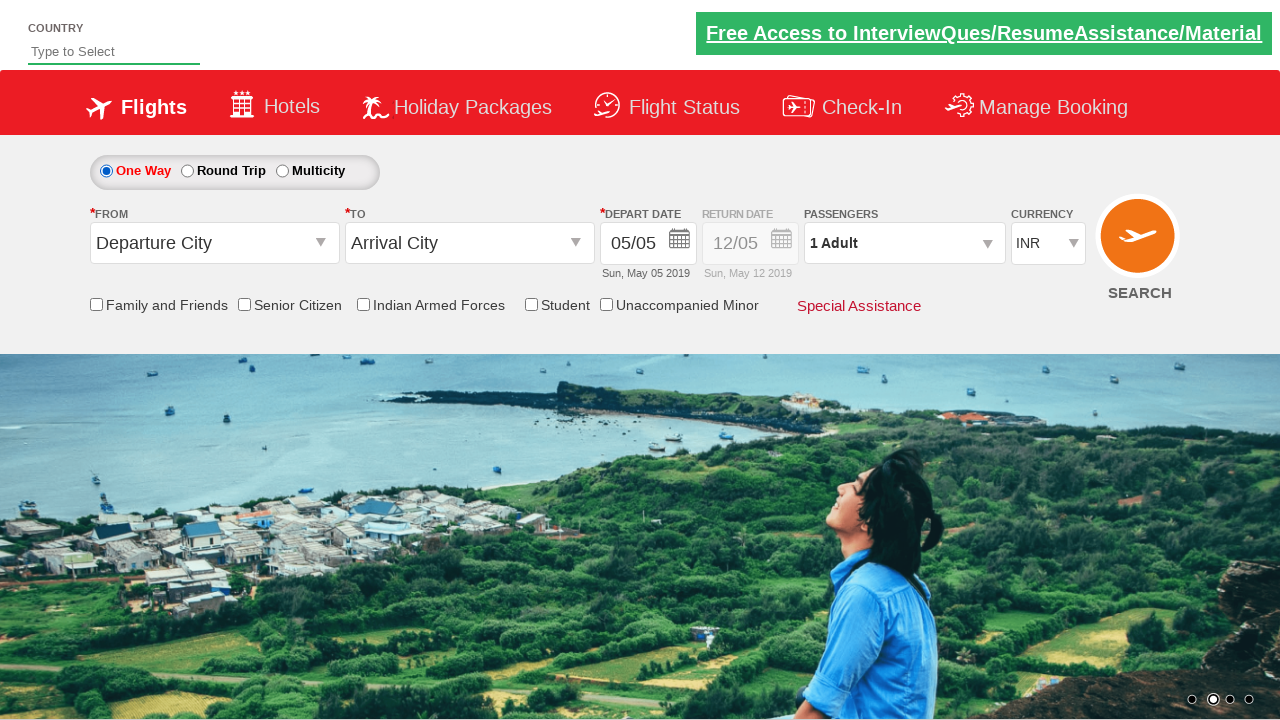

Clicked on origin station dropdown at (214, 243) on #ctl00_mainContent_ddl_originStation1_CTXT
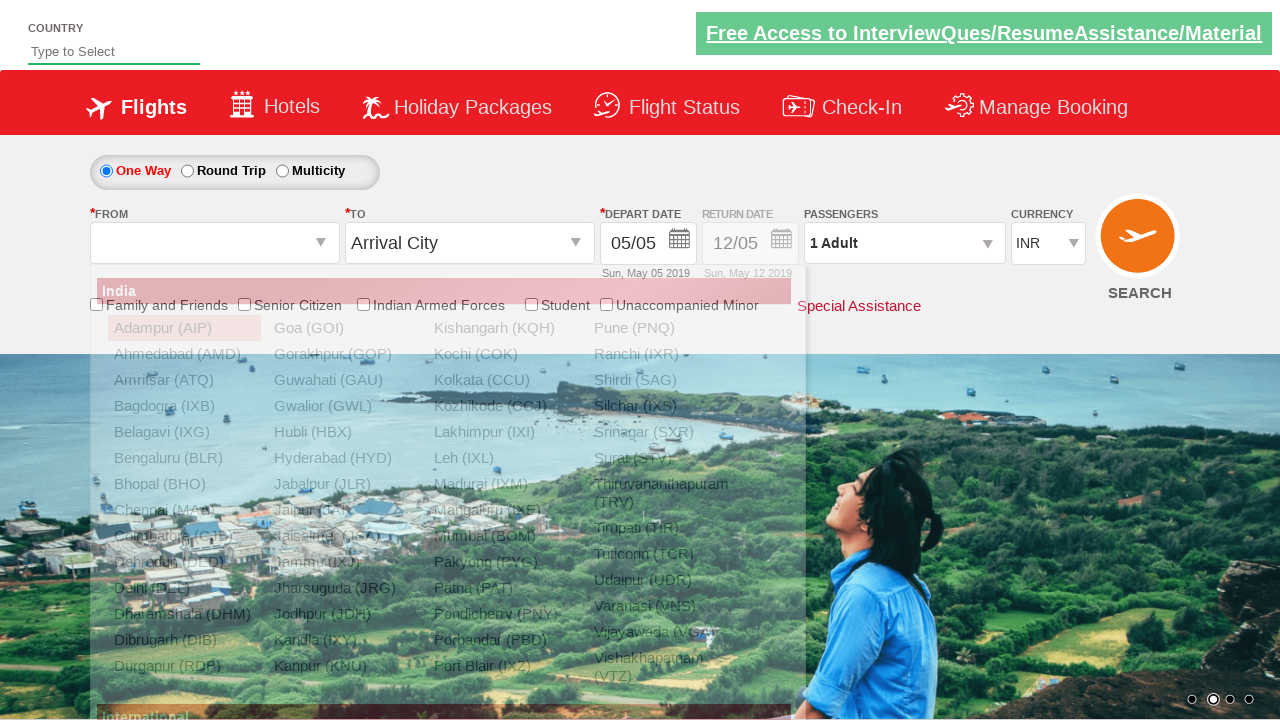

Selected Delhi (DEL) as origin airport at (184, 588) on a[value='DEL']
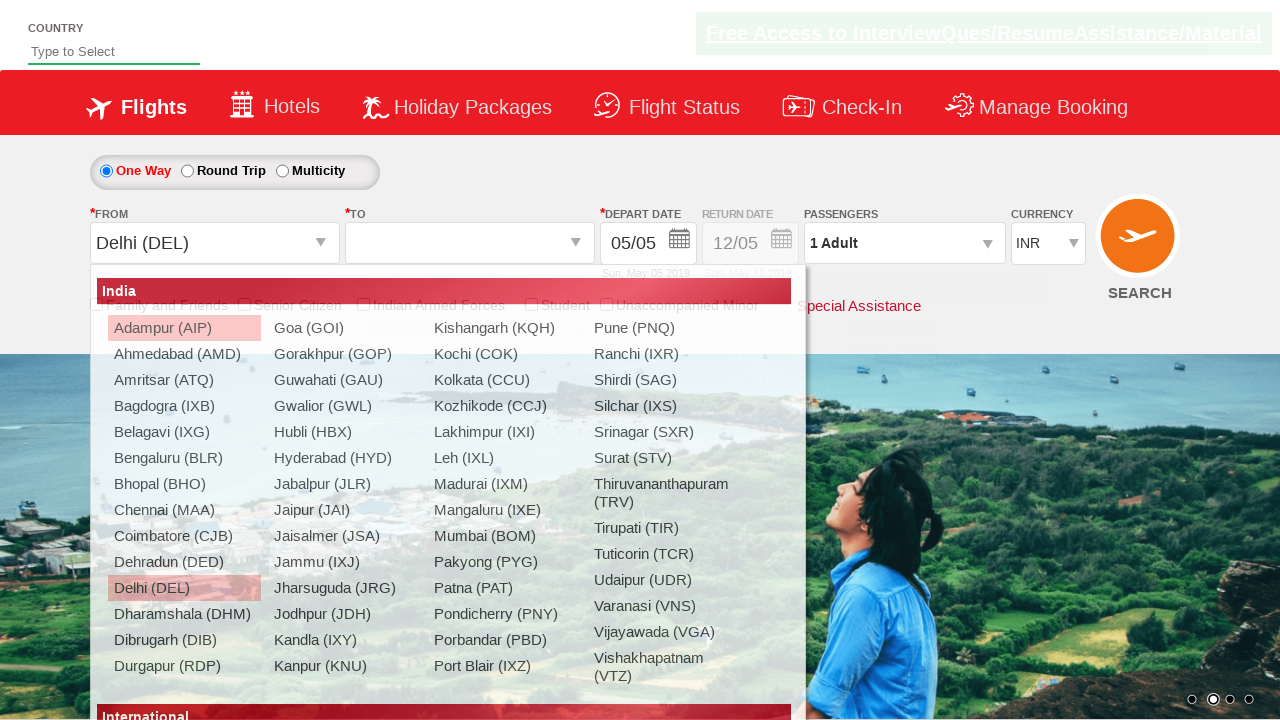

Waited for destination dropdown to be interactive
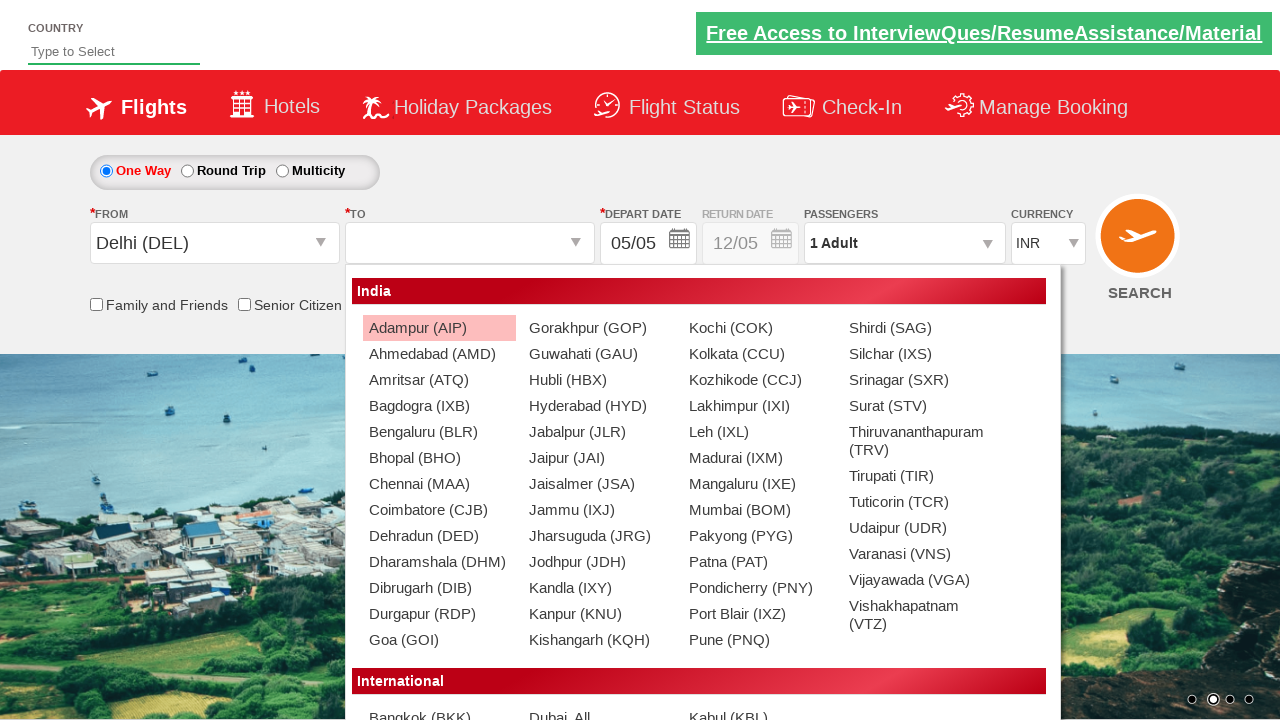

Selected Chennai (MAA) as destination airport at (439, 484) on xpath=//div[@id='glsctl00_mainContent_ddl_destinationStation1_CTNR']//a[@value='
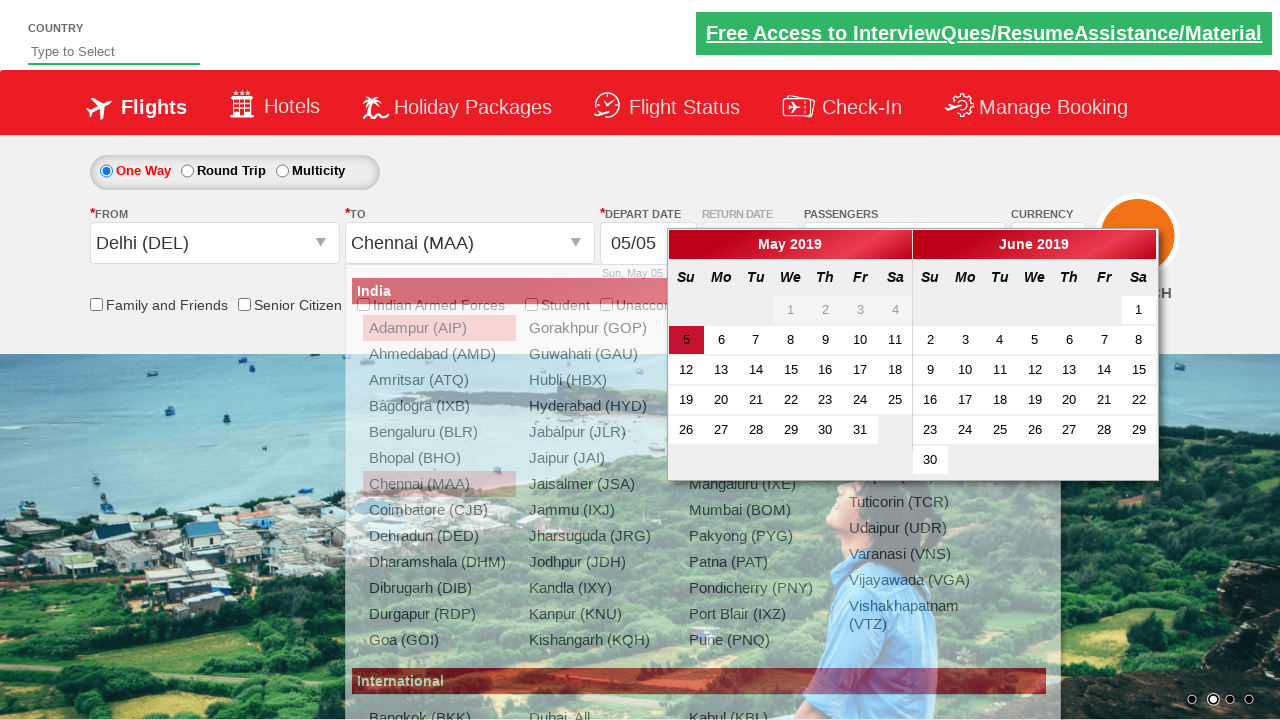

Selected date from calendar at (686, 340) on a.ui-state-default.ui-state-active
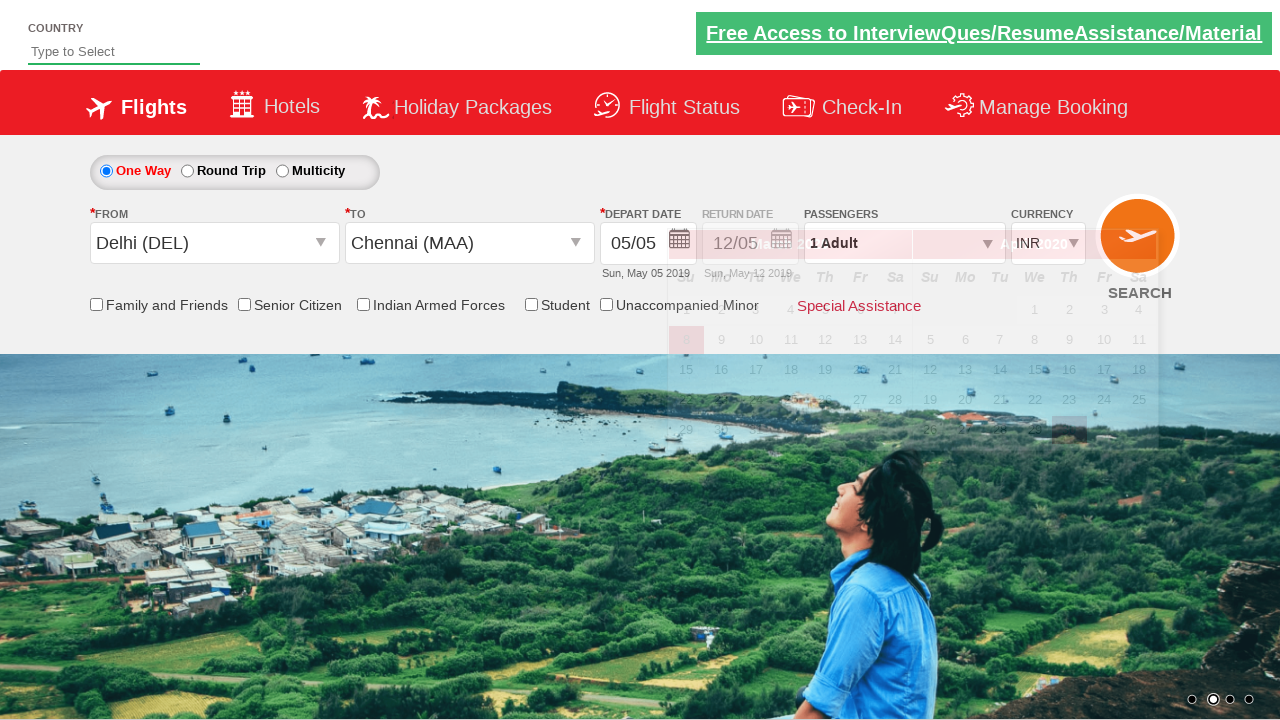

Enabled senior citizen discount checkbox at (244, 304) on input[id*='SeniorCitizenDiscount']
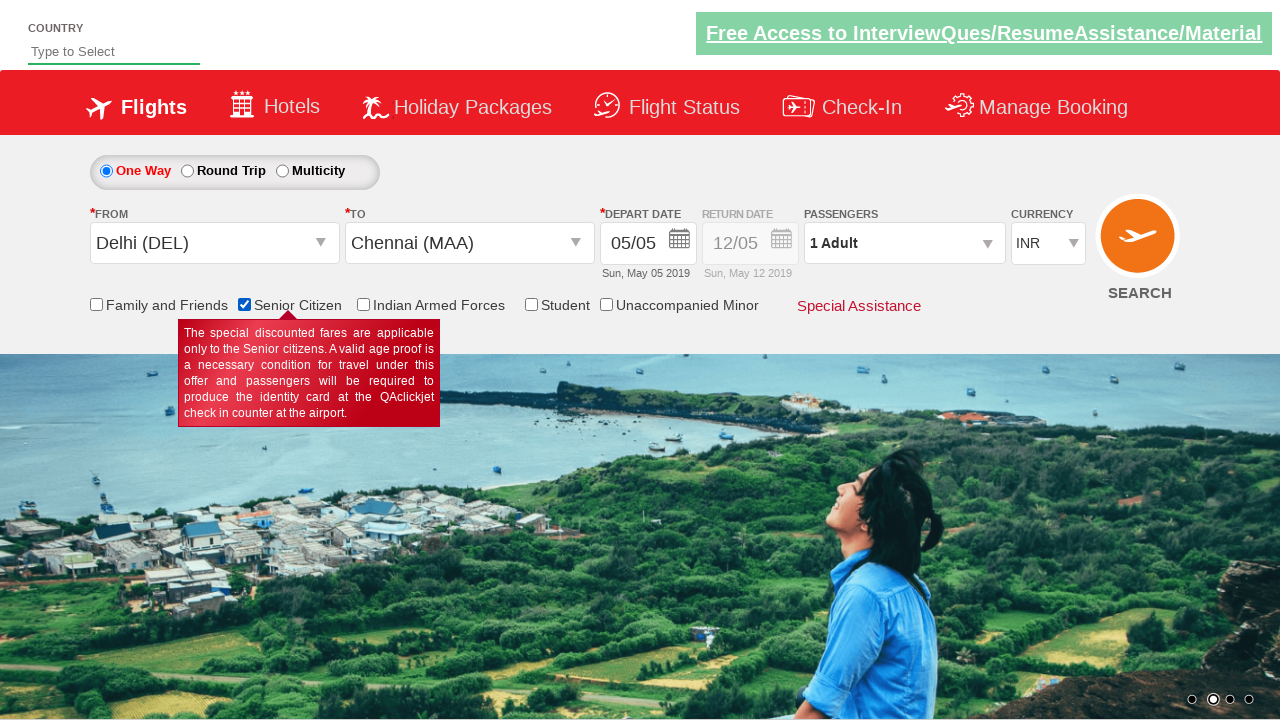

Clicked on passenger info dropdown at (904, 243) on #divpaxinfo
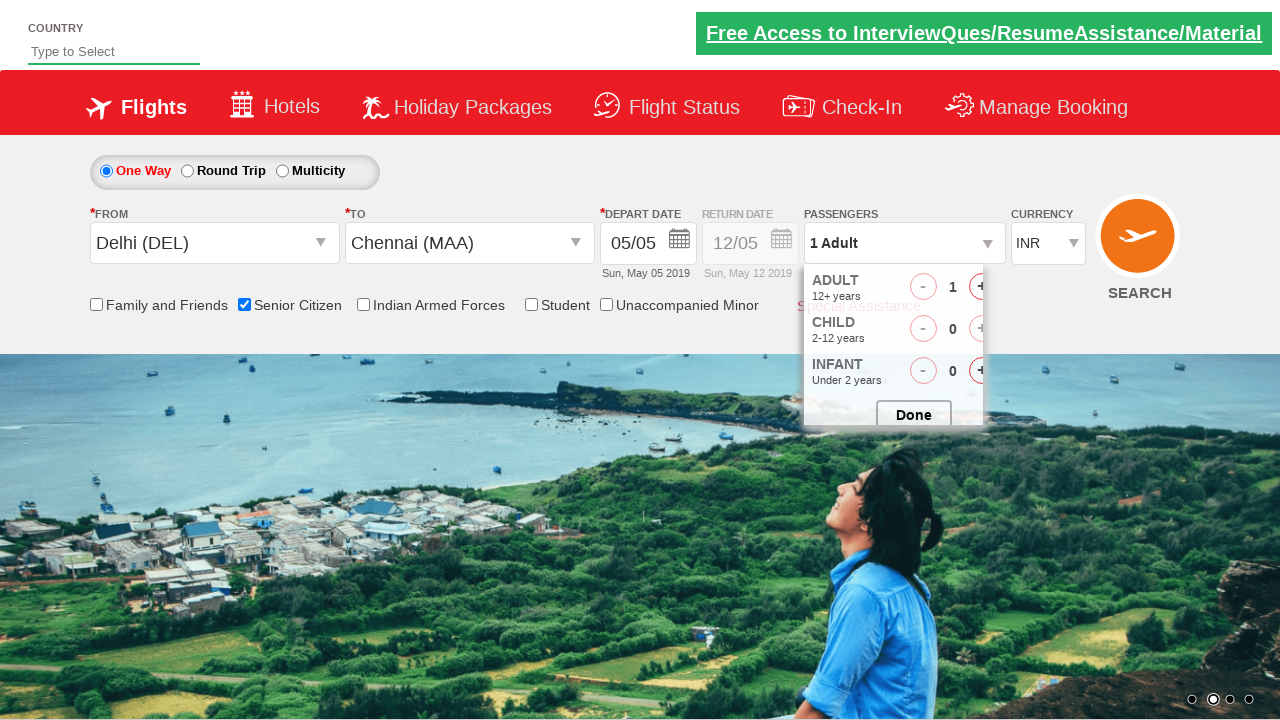

Waited for passenger options to appear
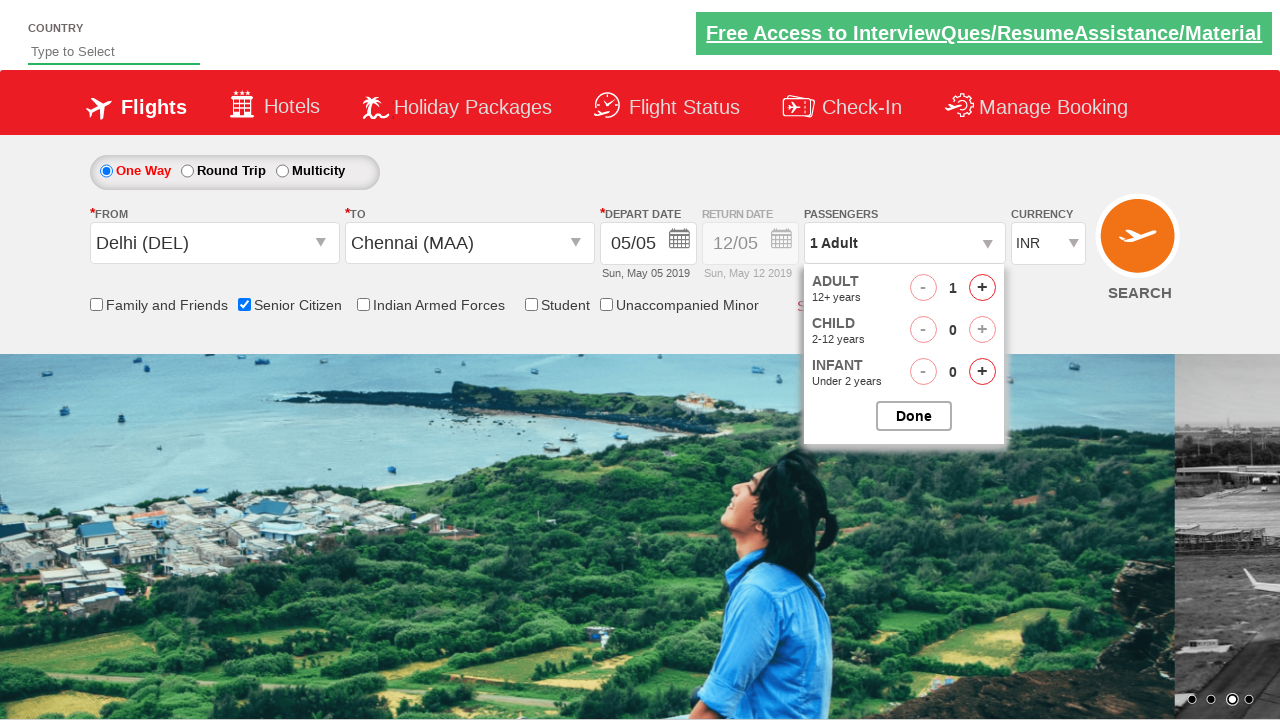

Incremented adult passenger count (iteration 1 of 4) at (982, 288) on #hrefIncAdt
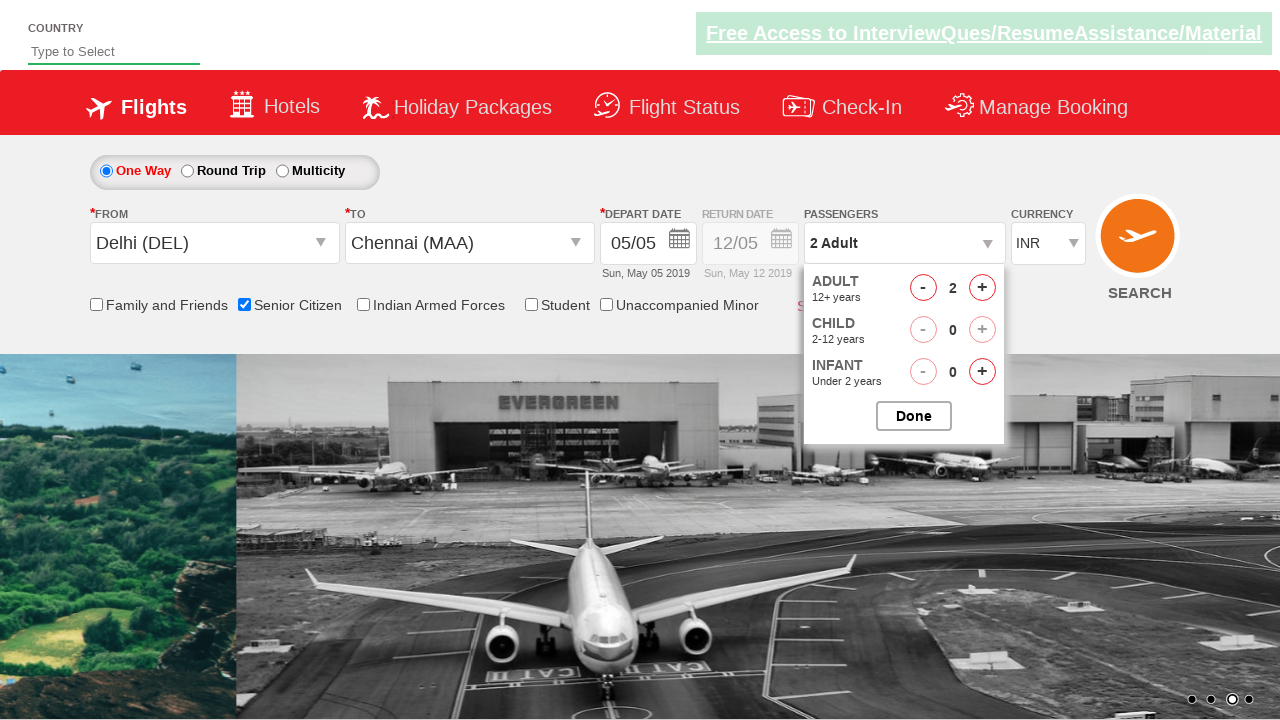

Incremented adult passenger count (iteration 2 of 4) at (982, 288) on #hrefIncAdt
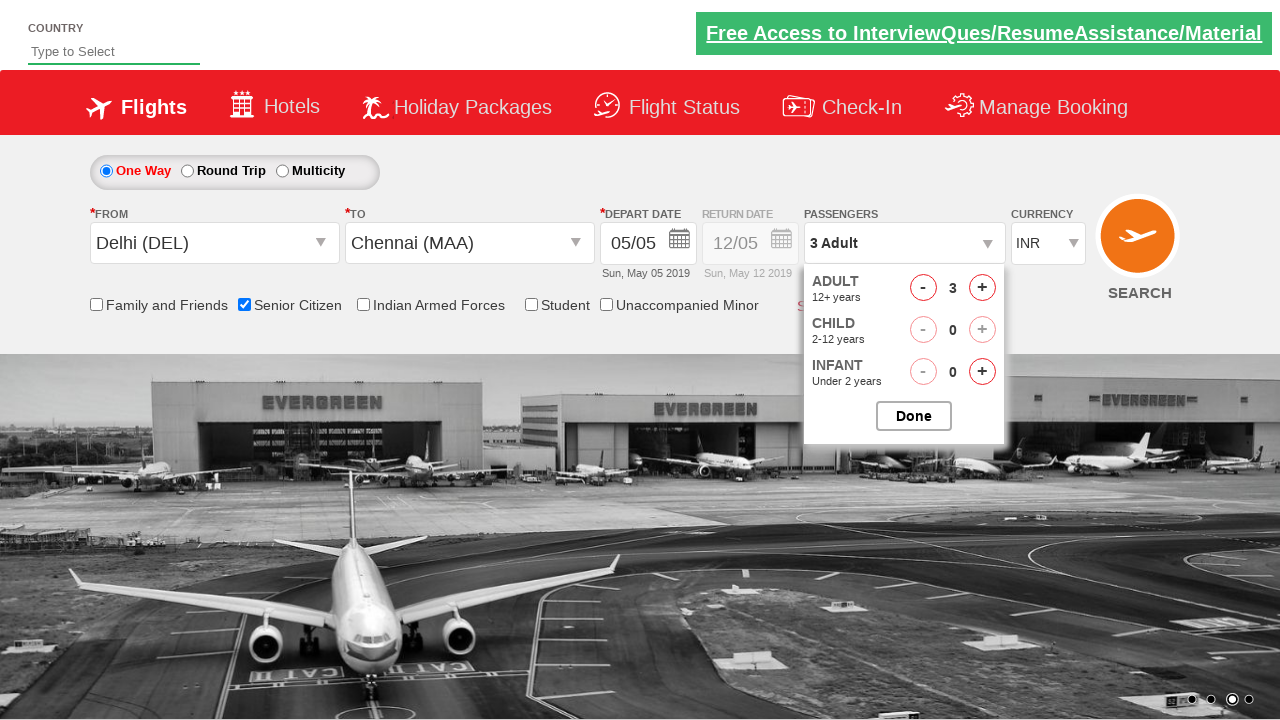

Incremented adult passenger count (iteration 3 of 4) at (982, 288) on #hrefIncAdt
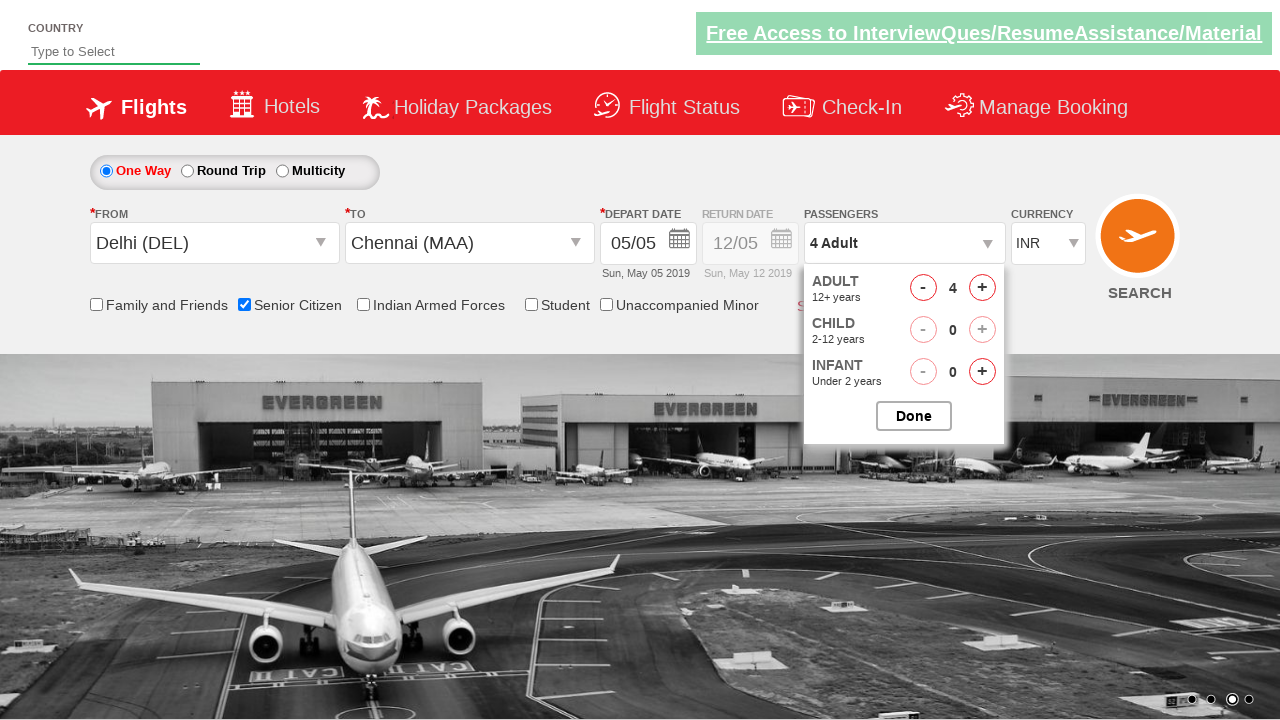

Incremented adult passenger count (iteration 4 of 4) at (982, 288) on #hrefIncAdt
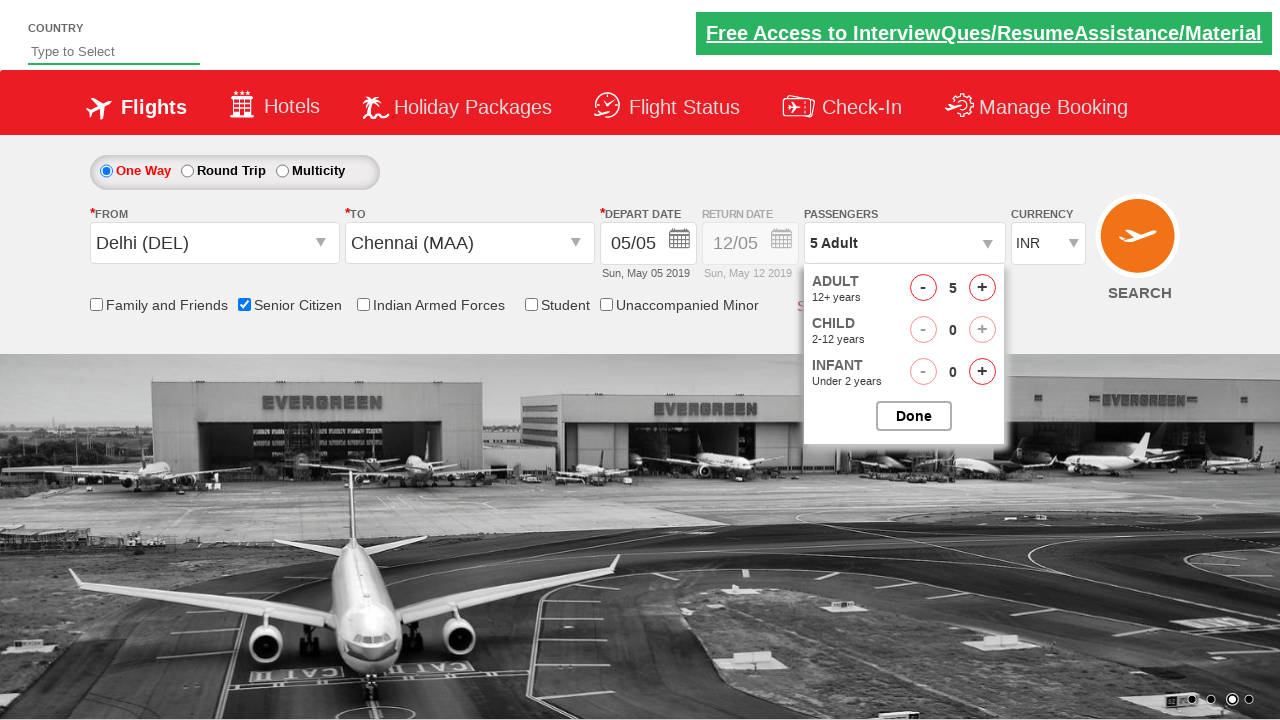

Closed passenger options popup at (914, 416) on #btnclosepaxoption
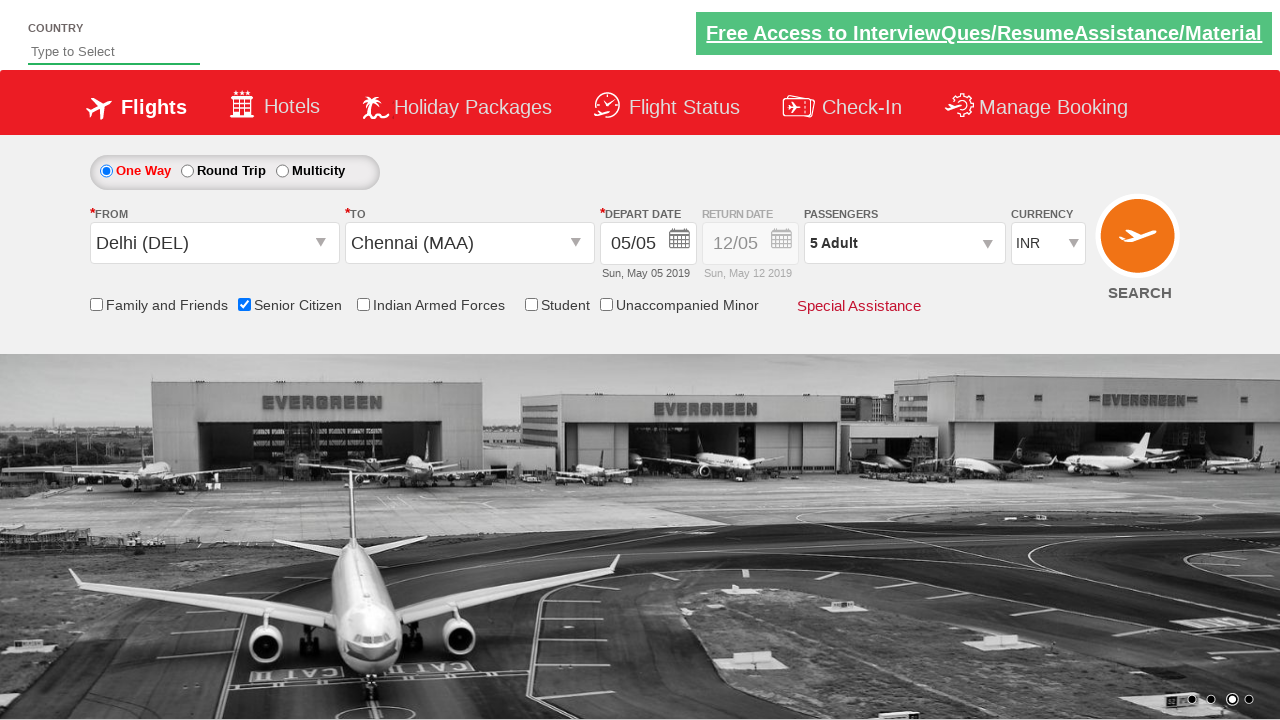

Clicked Search button to find available flights at (1140, 245) on input[value='Search']
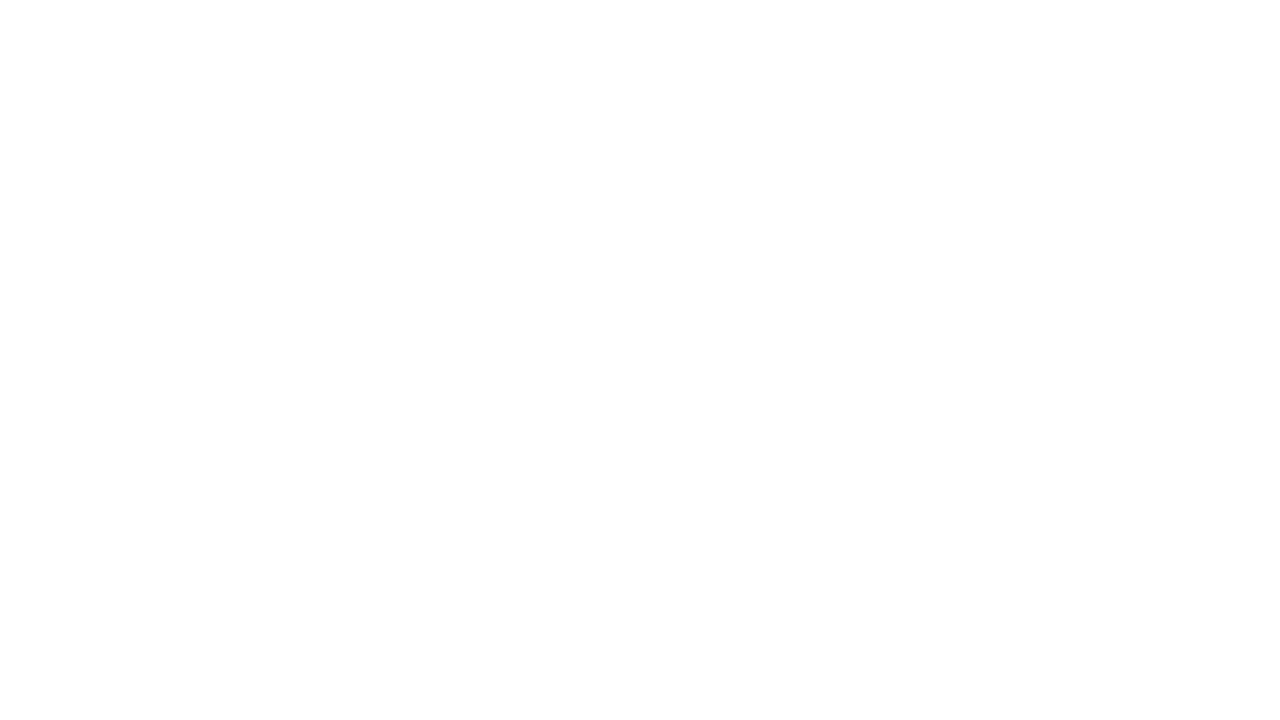

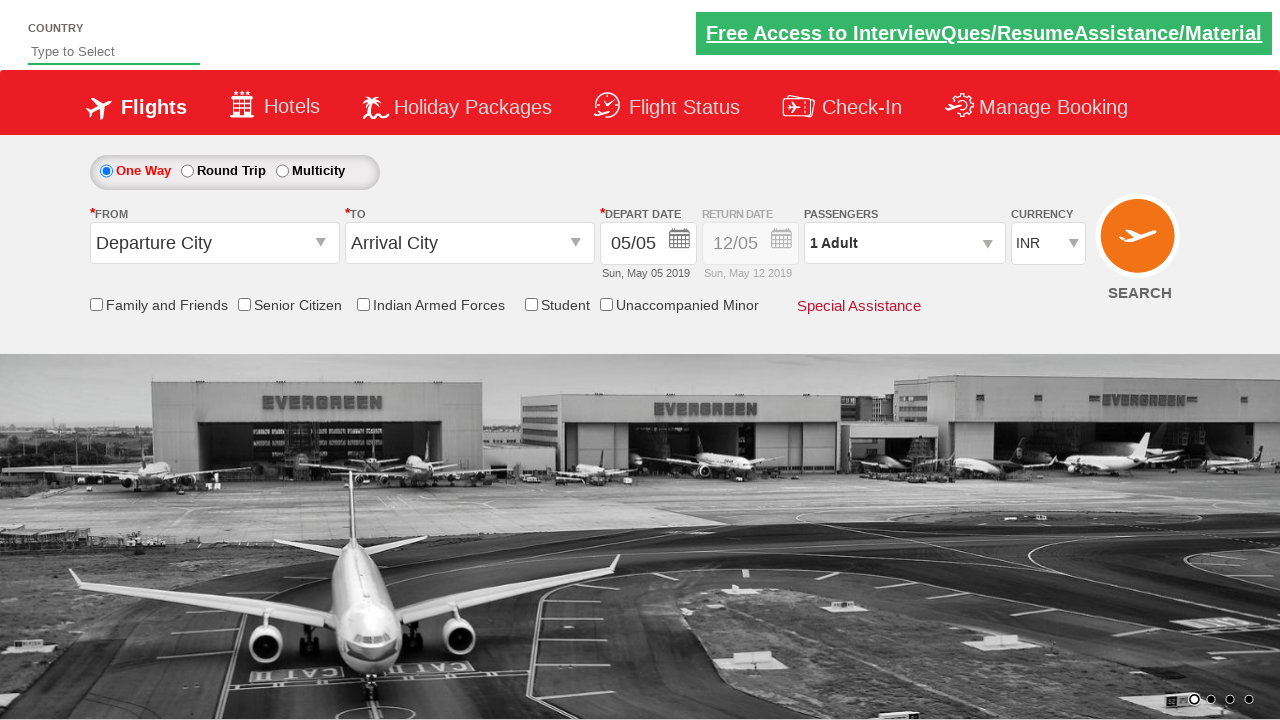